Tests the Remove button functionality by clicking Remove, waiting for the Add button to appear, and verifying the checkbox is removed

Starting URL: https://the-internet.herokuapp.com/dynamic_controls

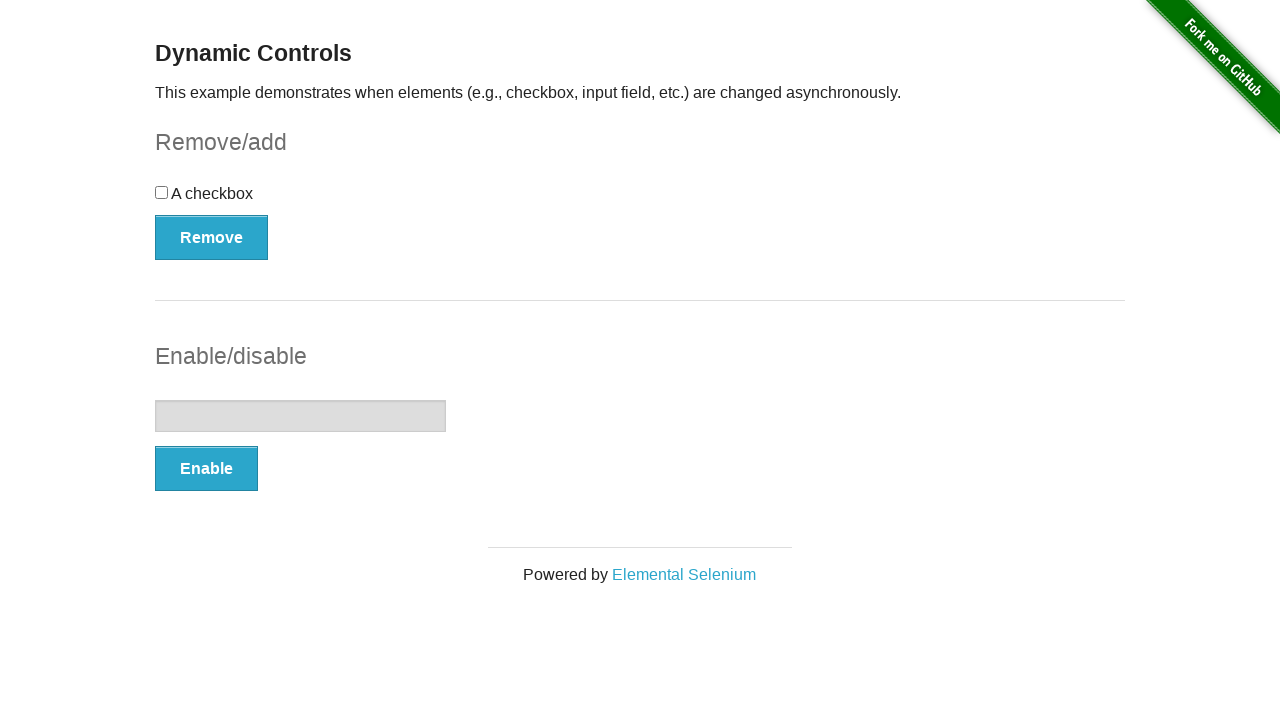

Navigated to Dynamic Controls page
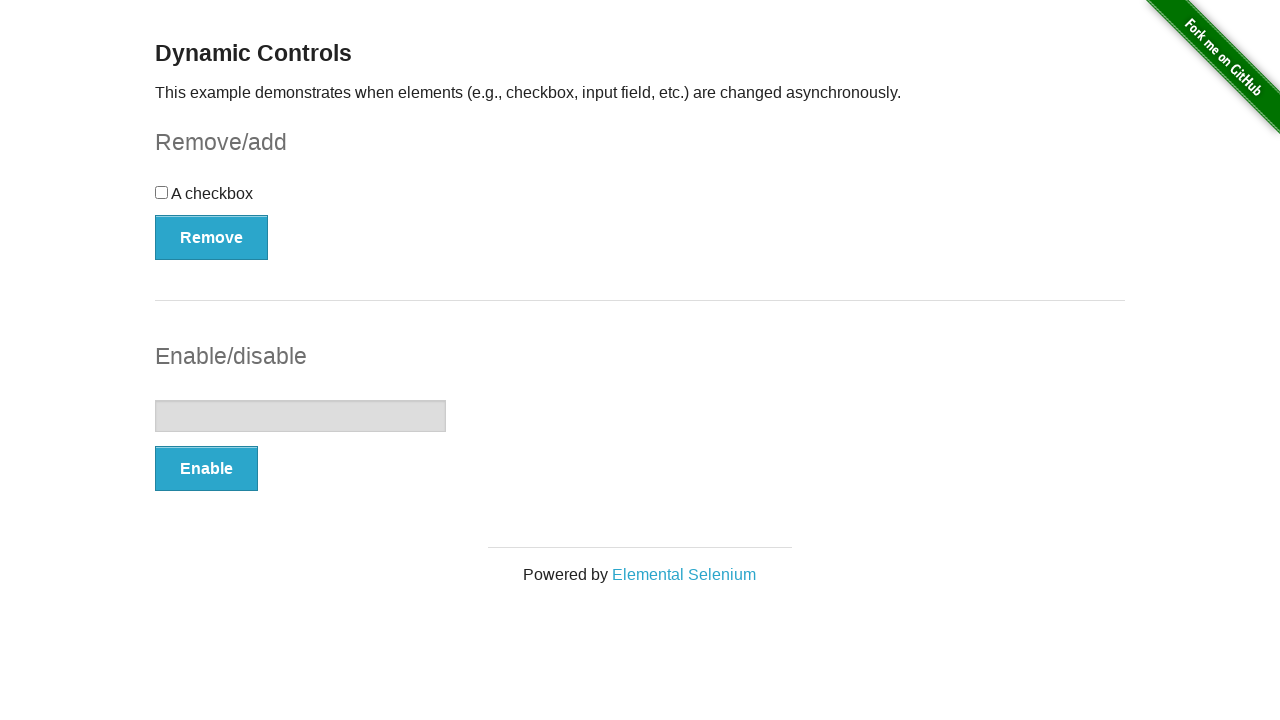

Clicked Remove button at (212, 237) on internal:role=button[name="Remove"i]
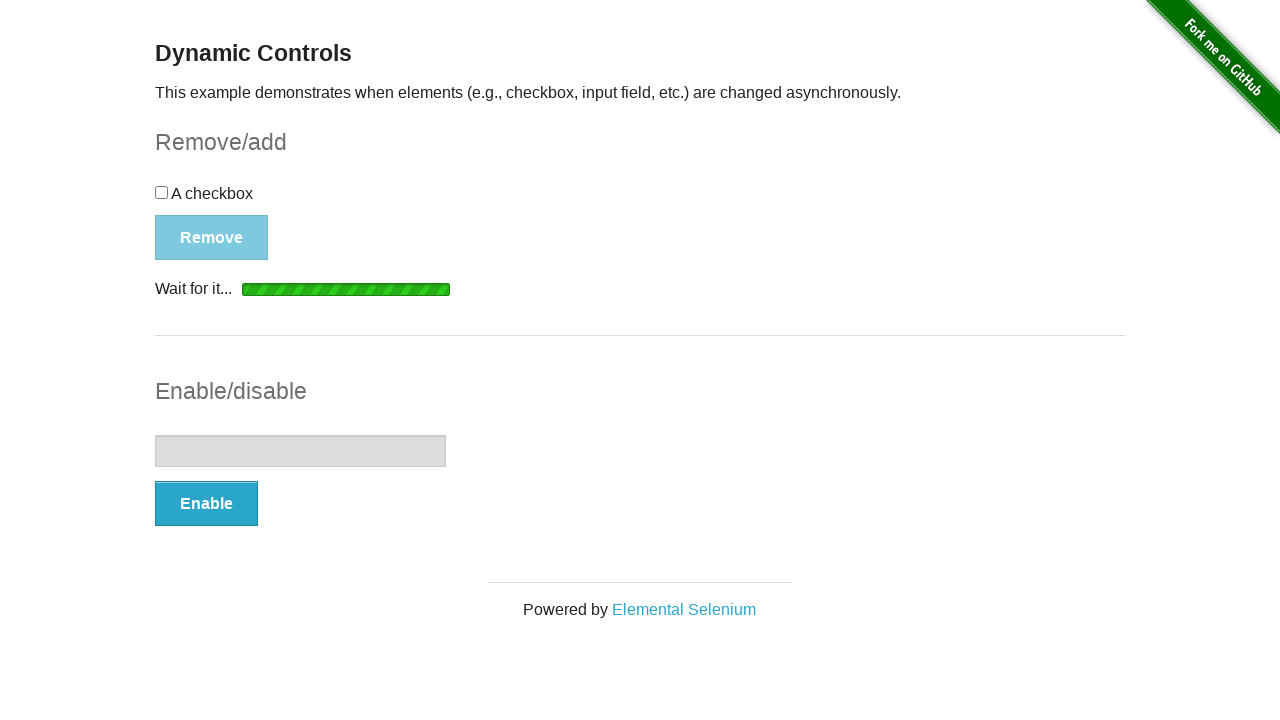

Loading indicator appeared
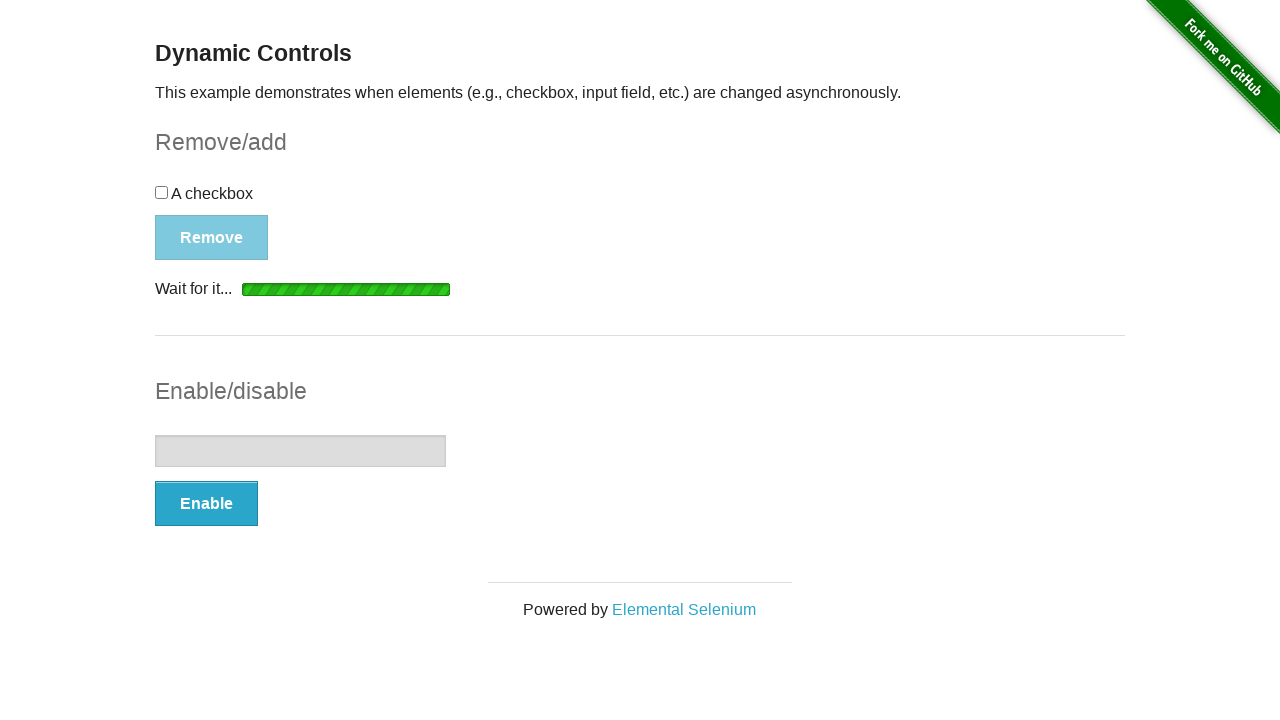

Add button appeared after removal completed
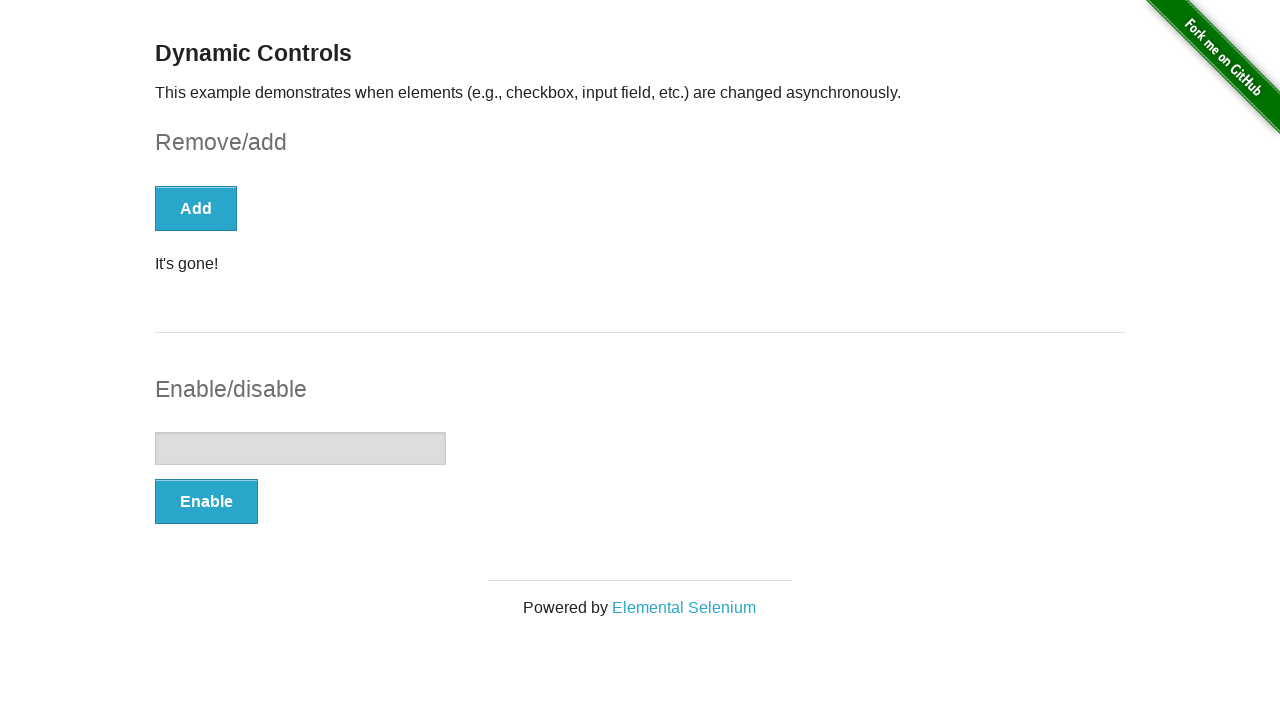

Verified checkbox is removed and no longer visible
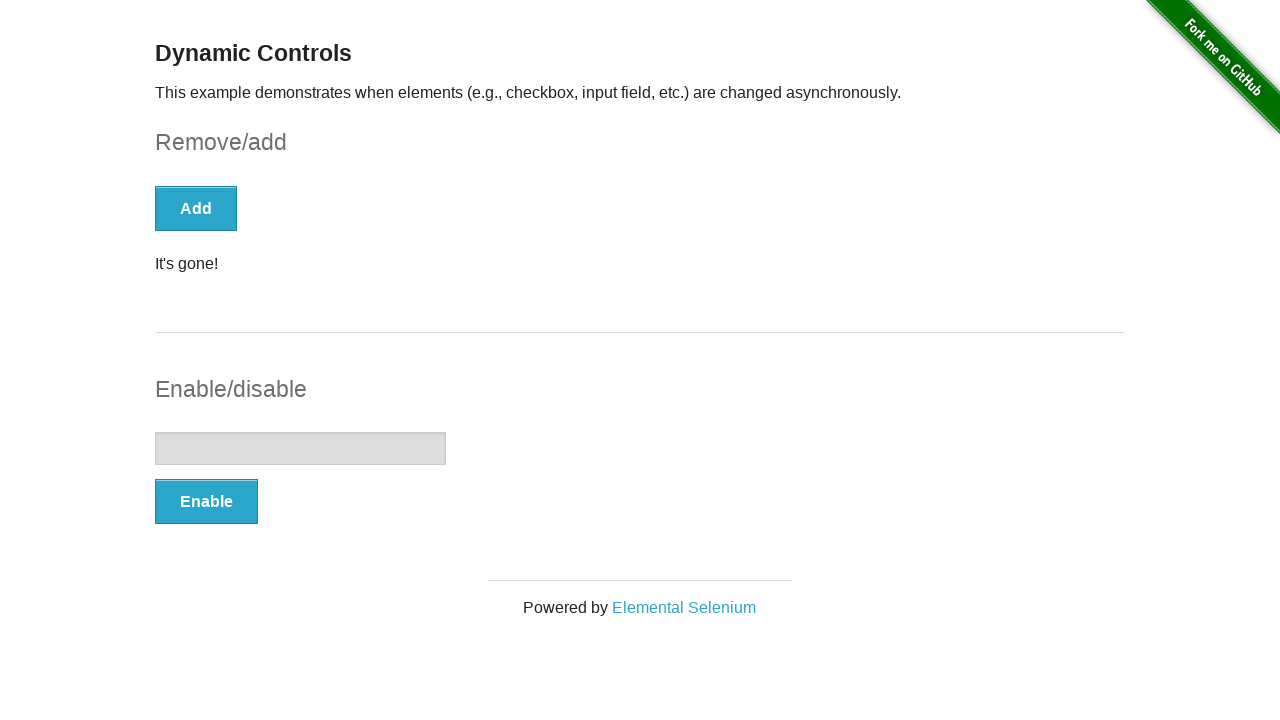

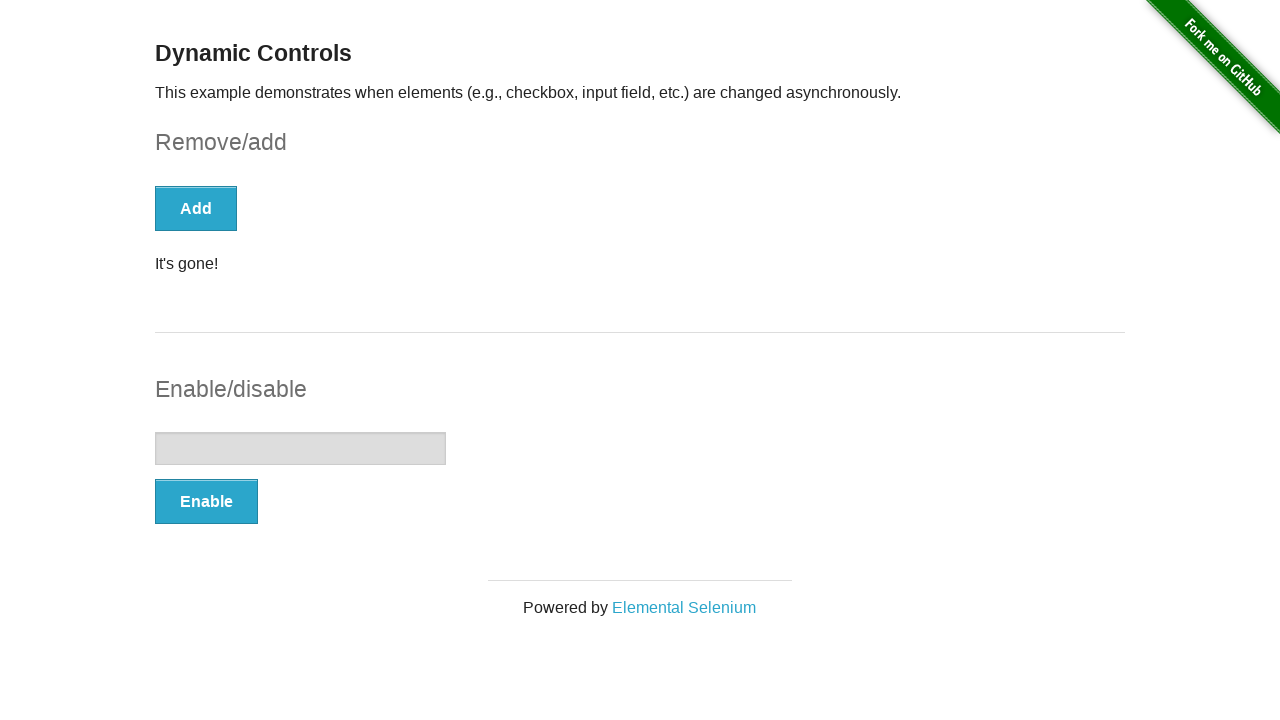